Navigates to a hotel reservation page (Shigira resort) with specific check-in/check-out dates and guest parameters, and waits for the room listings to load.

Starting URL: https://go-theshigira.reservation.jp/ja/hotels/shigira/rooms?checkin_date=20221022&checkout_date=20221023&adults=2&child1=0&child2=0&child3=0&child4=0&child5=0&children=0&rooms=1&dayuseFlg=0

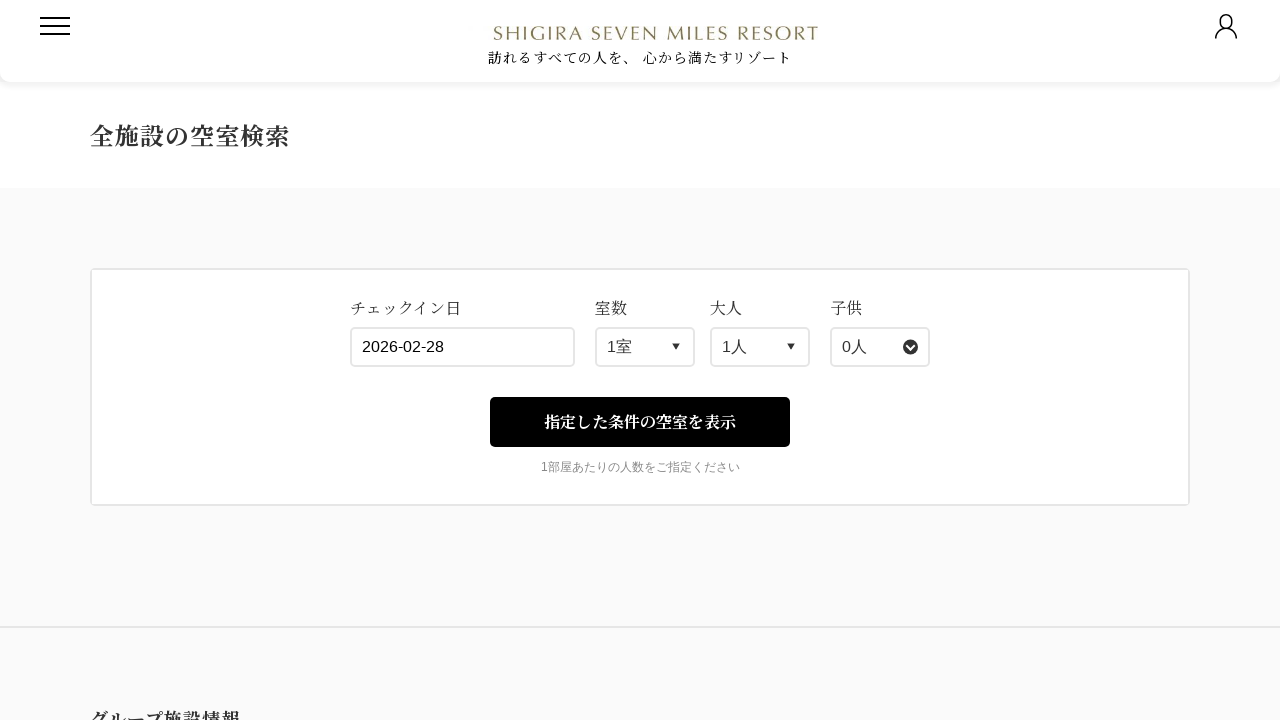

Set viewport size to 1200x1000
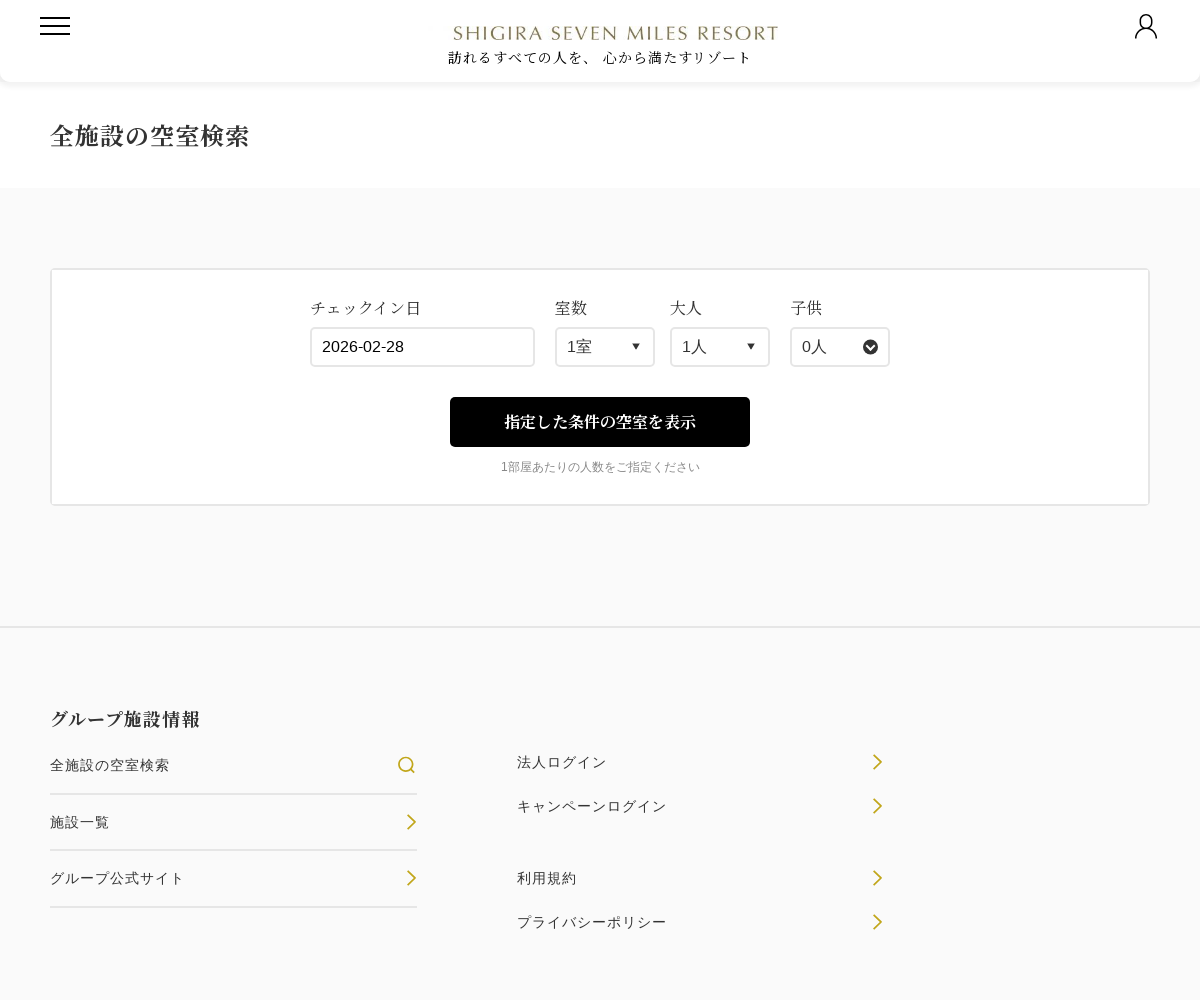

Waited for page to reach networkidle state - room listings loaded
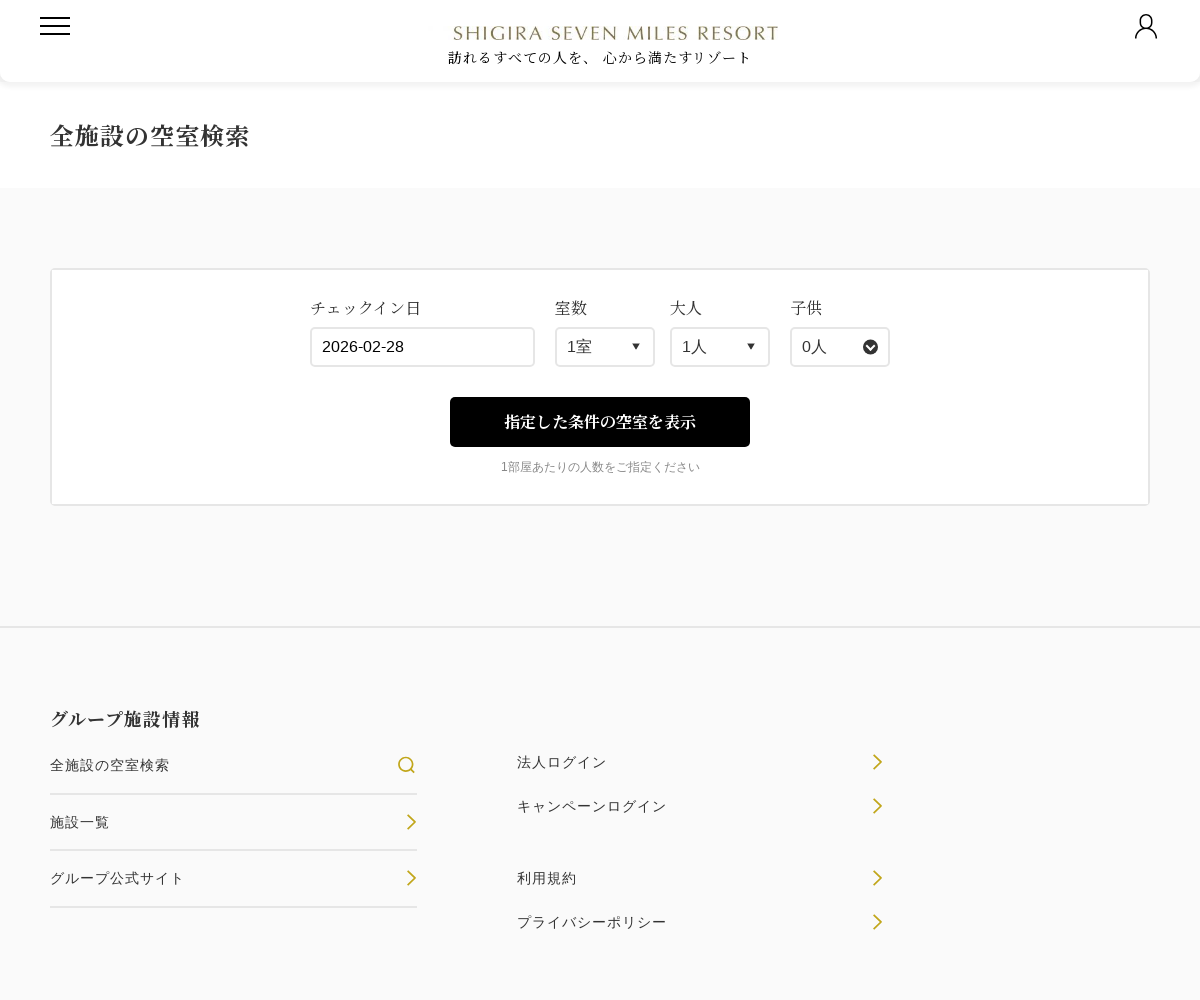

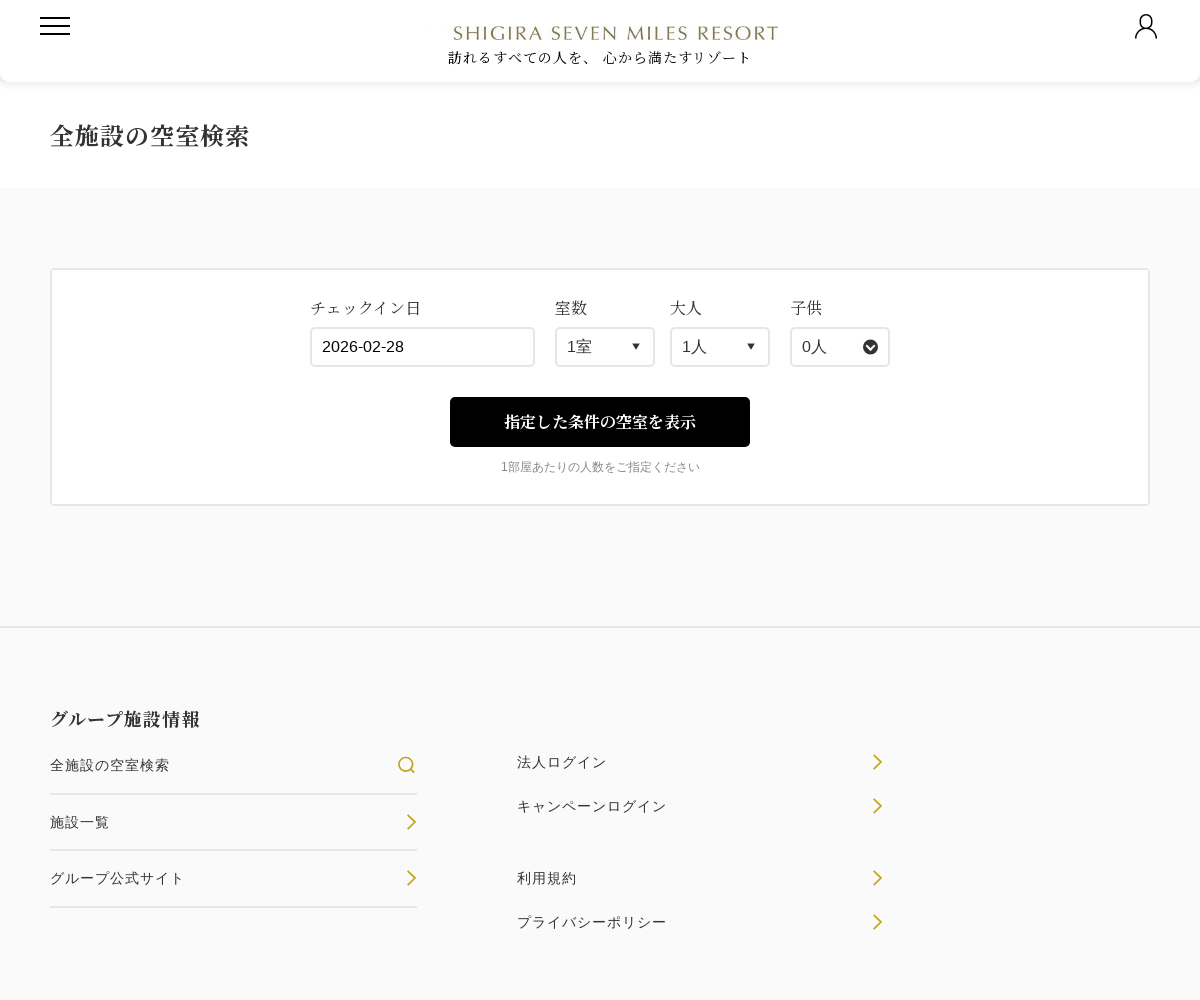